Tests sorting the Due column (numeric) in descending order by clicking the column header twice and verifying the values are sorted correctly.

Starting URL: http://the-internet.herokuapp.com/tables

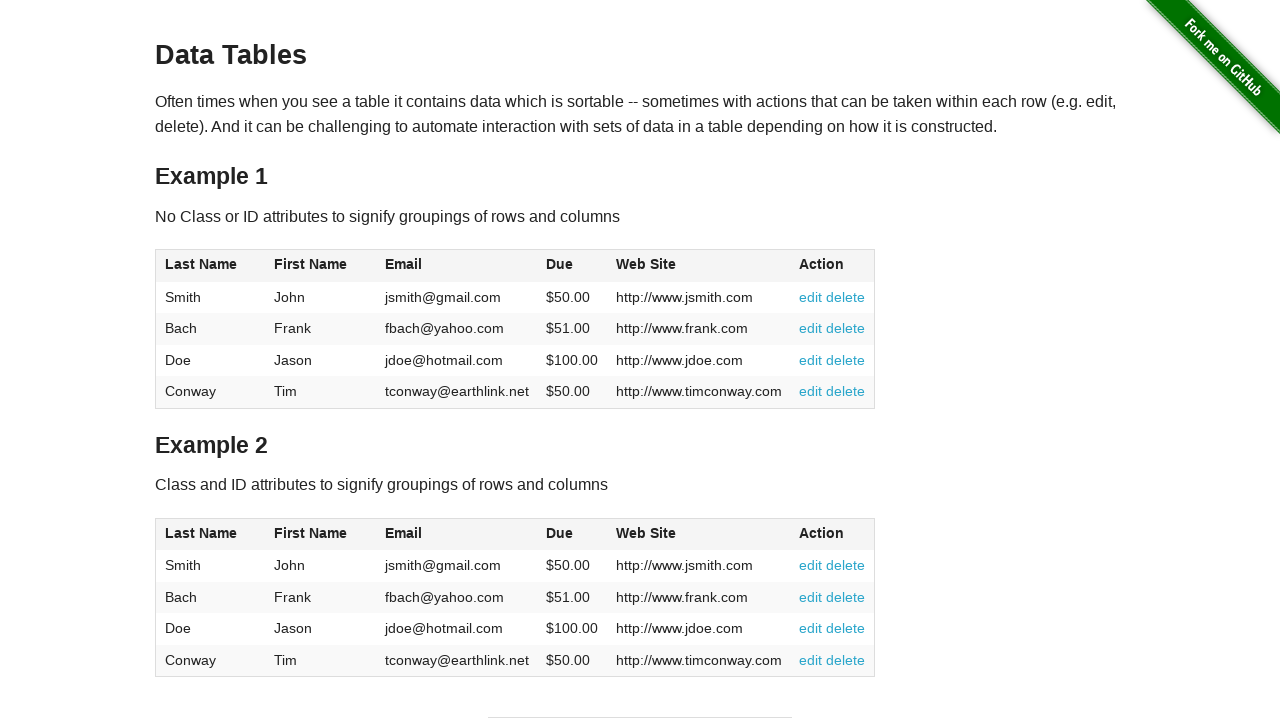

Clicked Due column header first time to sort ascending at (572, 266) on #table1 thead tr th:nth-child(4)
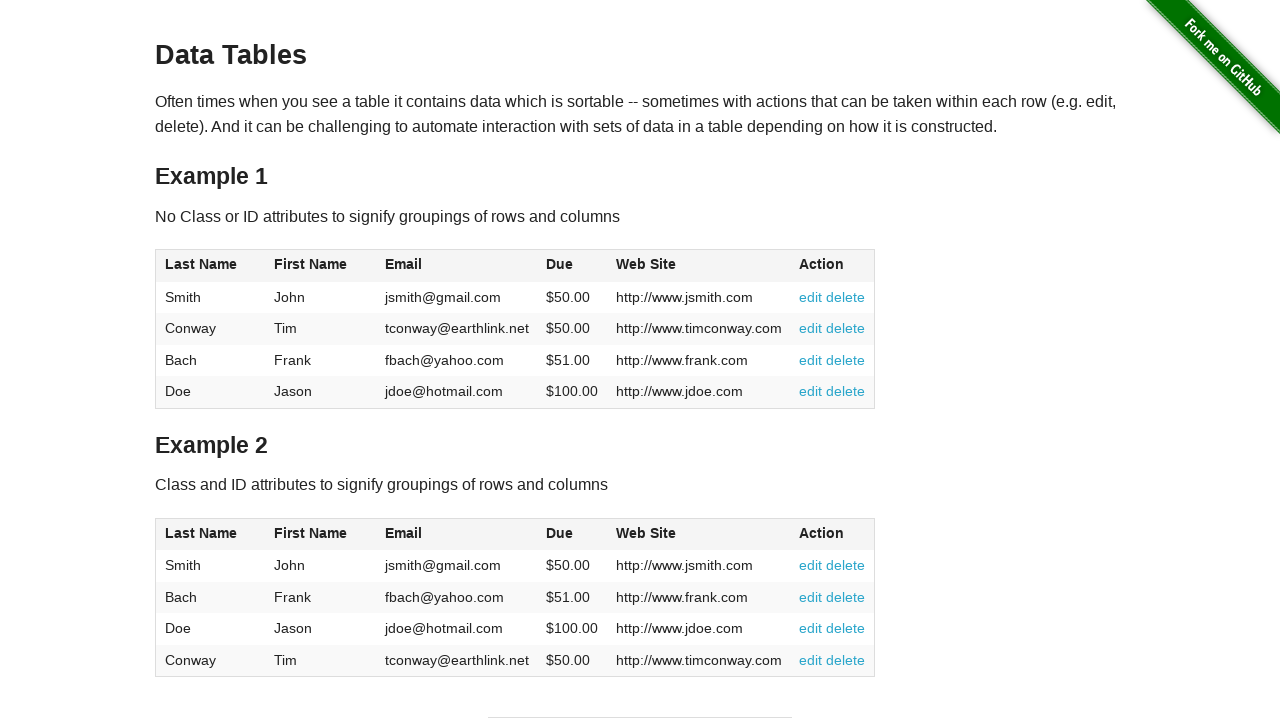

Clicked Due column header second time to sort descending at (572, 266) on #table1 thead tr th:nth-child(4)
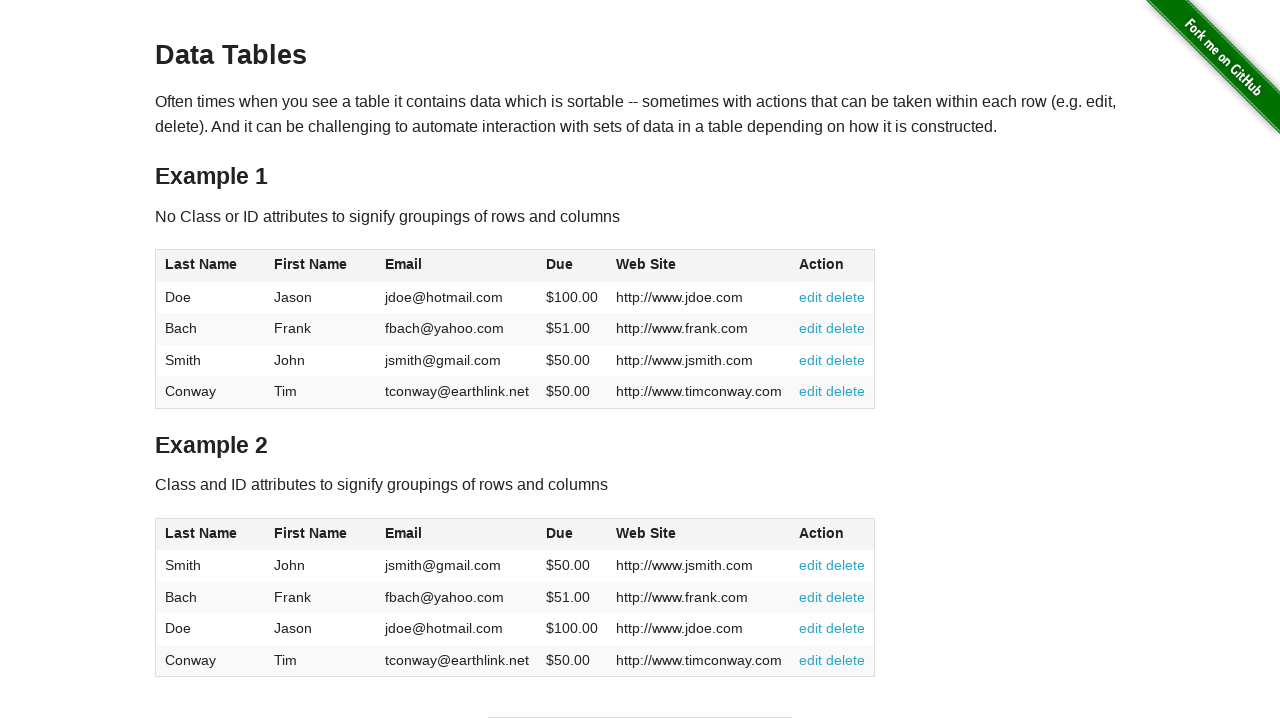

Due column values loaded and present
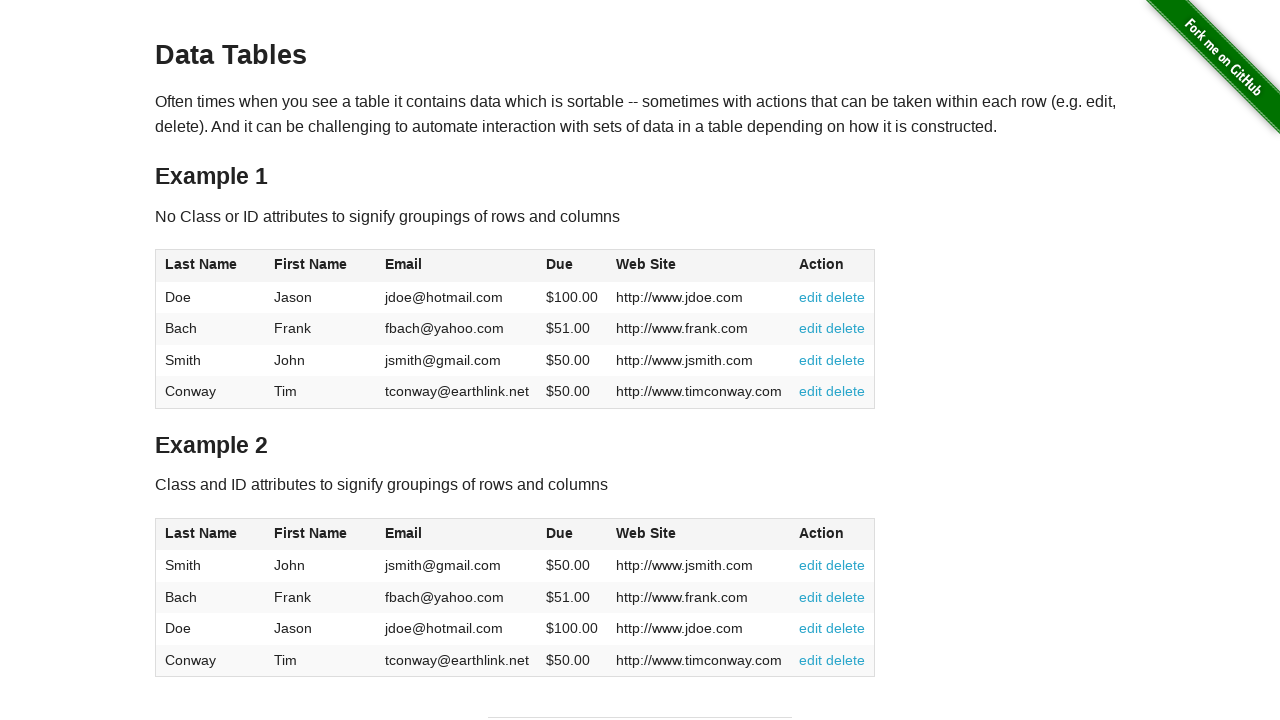

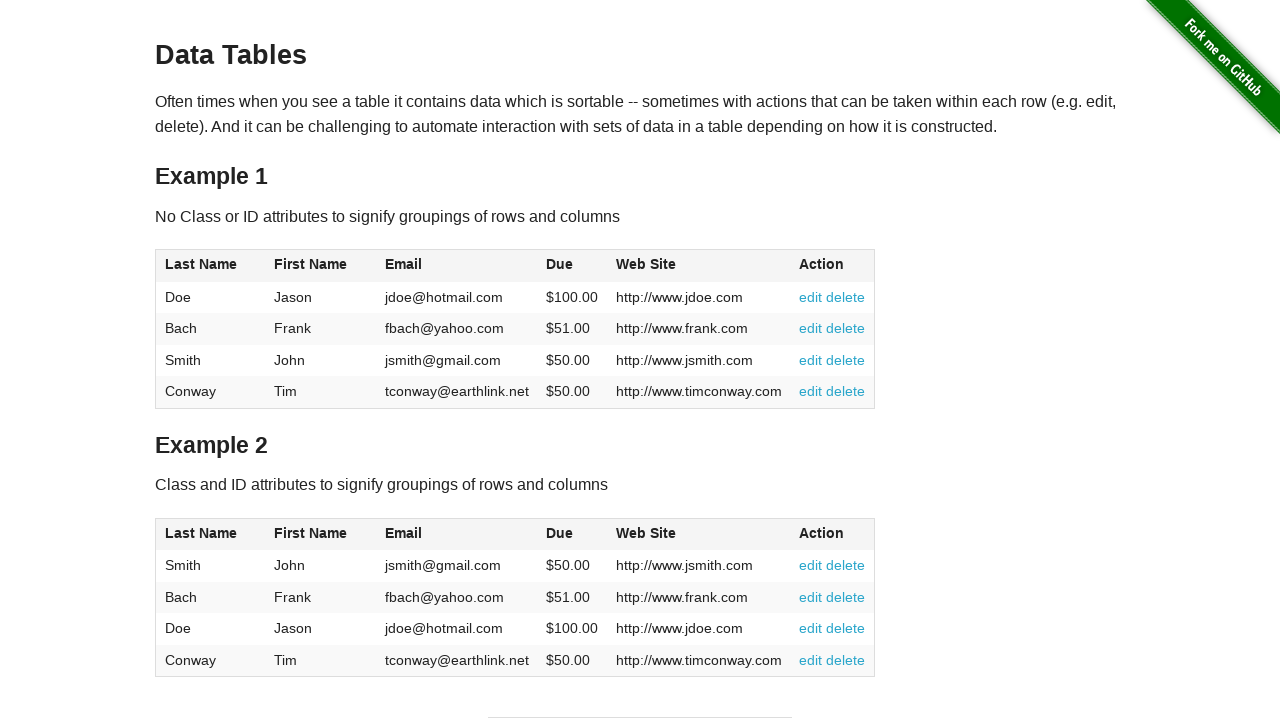